Tests editing a todo item by creating an item, clicking on it to enter edit mode, changing the text, and verifying the updated text is displayed.

Starting URL: https://todoist.devgossips.vercel.app/

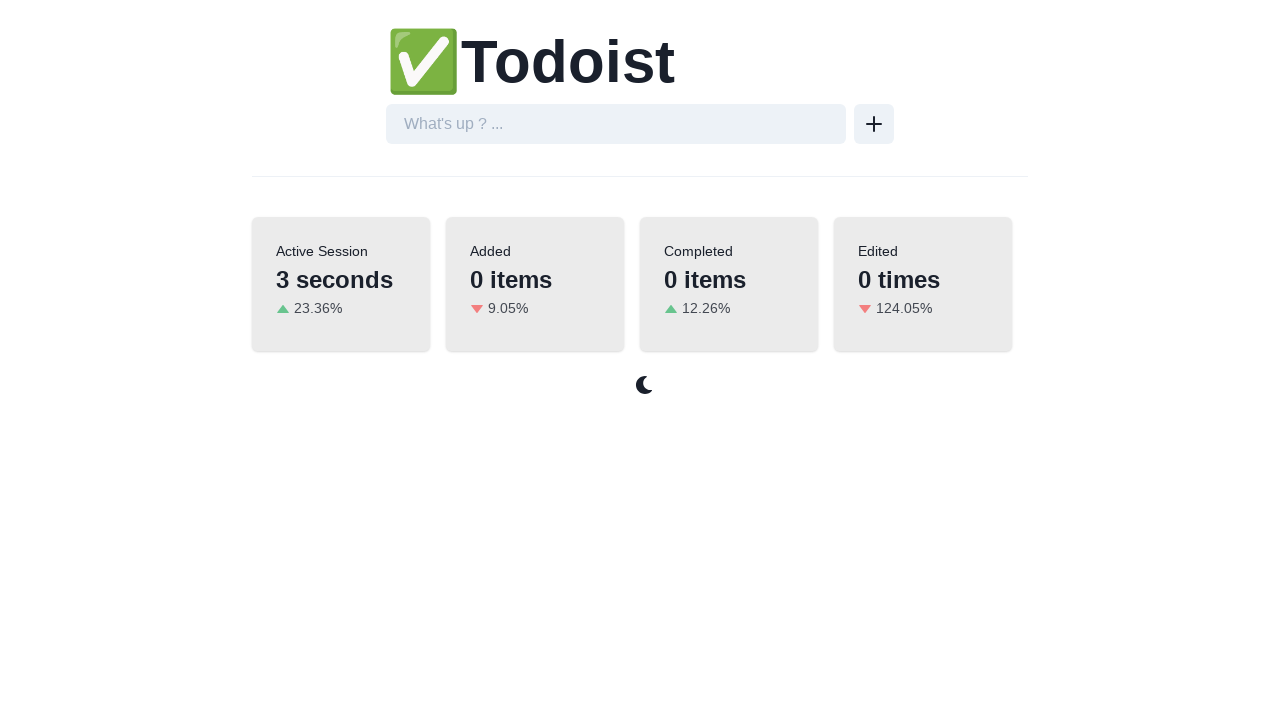

Located new todo input field with placeholder 'What's up ? ...'
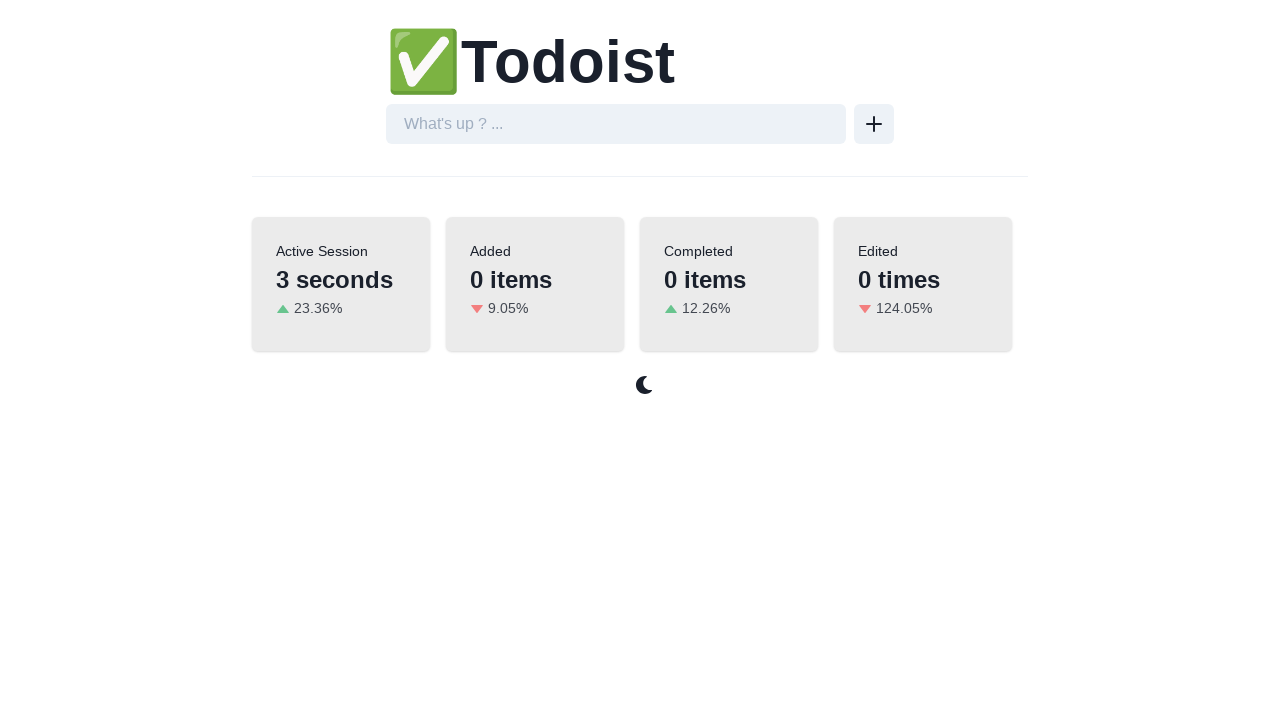

Filled new todo input with 'Purchase milk' on internal:attr=[placeholder="What's up ? ..."i]
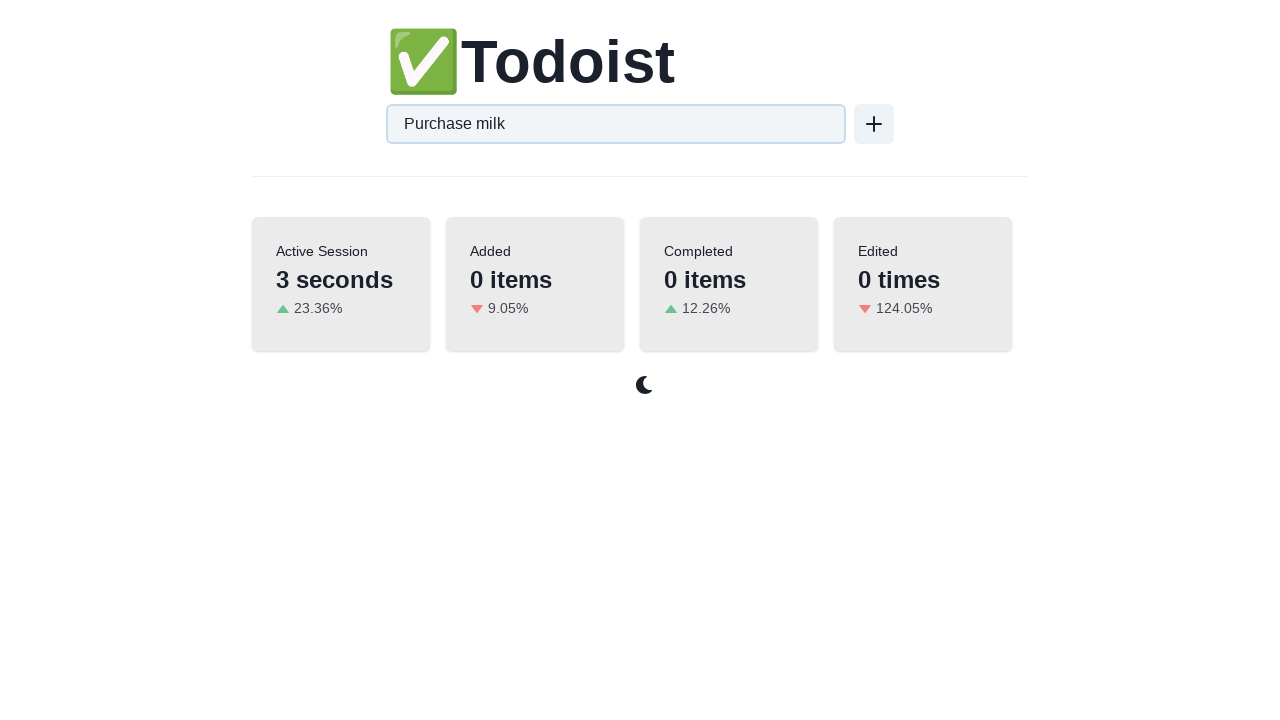

Pressed Enter to create the todo item on internal:attr=[placeholder="What's up ? ..."i]
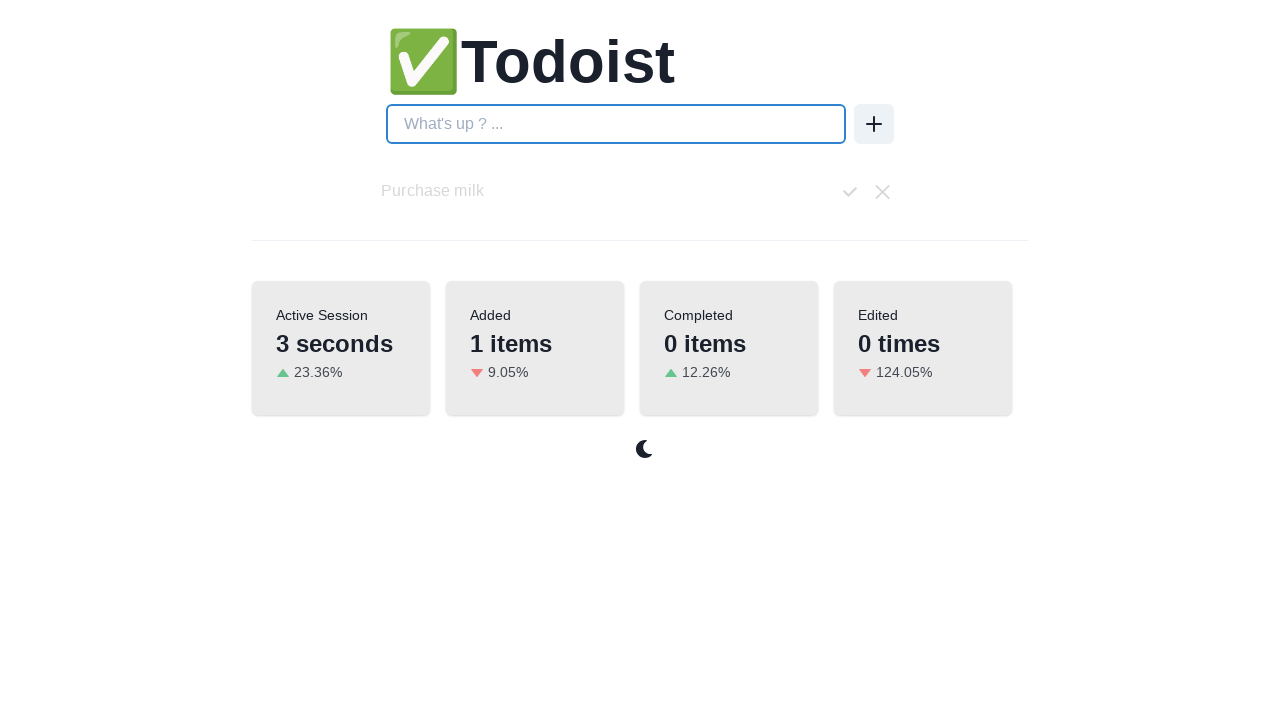

Todo item 'Purchase milk' is now visible
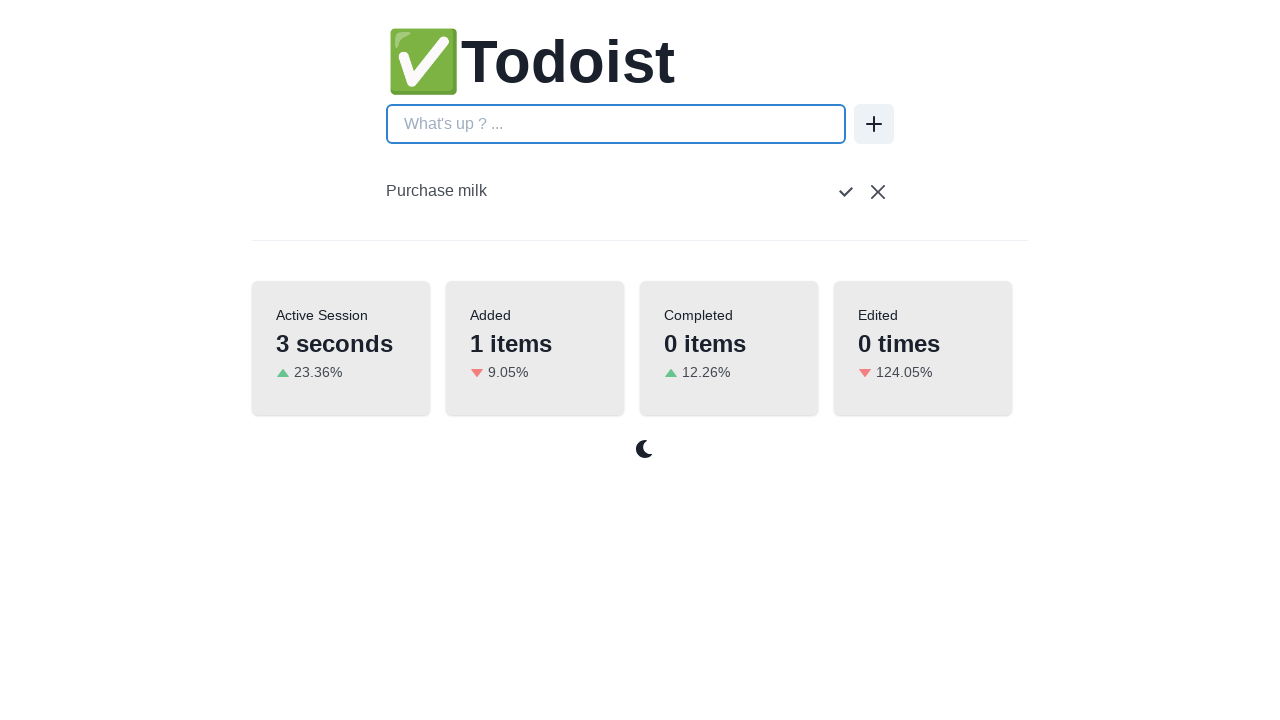

Located todo item 'Purchase milk' for editing
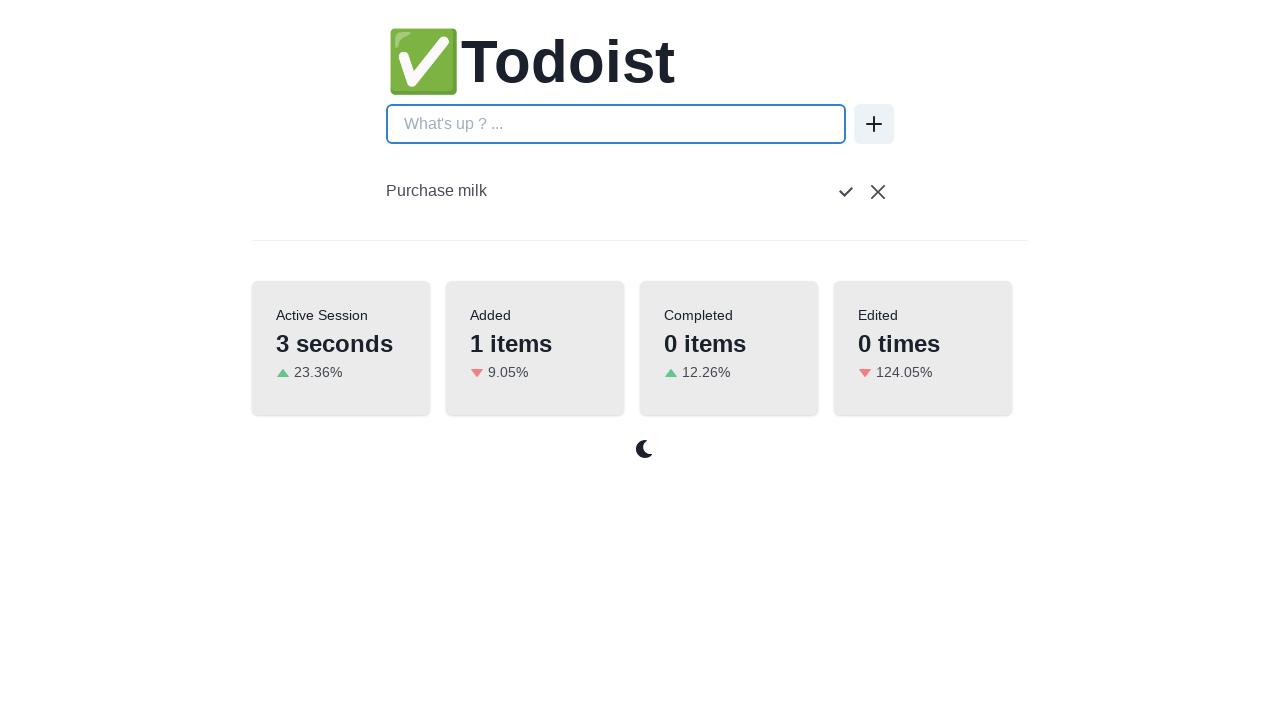

Clicked on 'Purchase milk' item to enter edit mode at (436, 191) on internal:text="Purchase milk"i
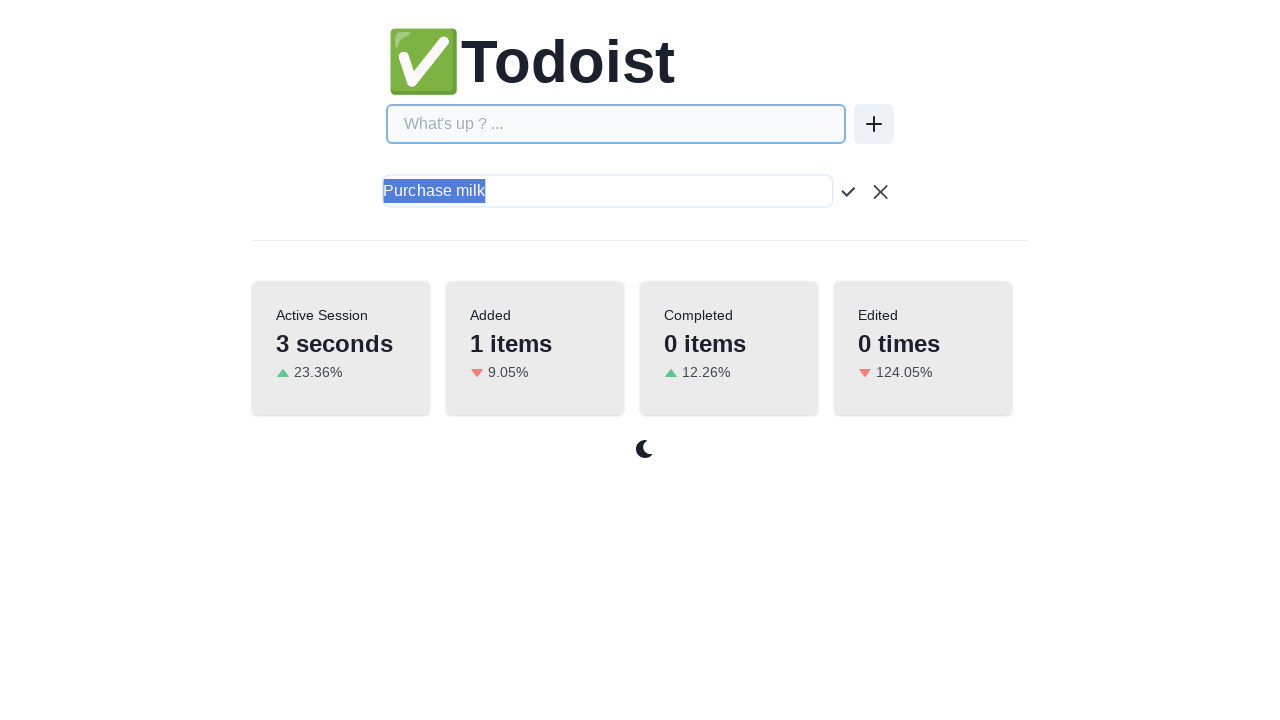

Located edit textbox (second textbox on page)
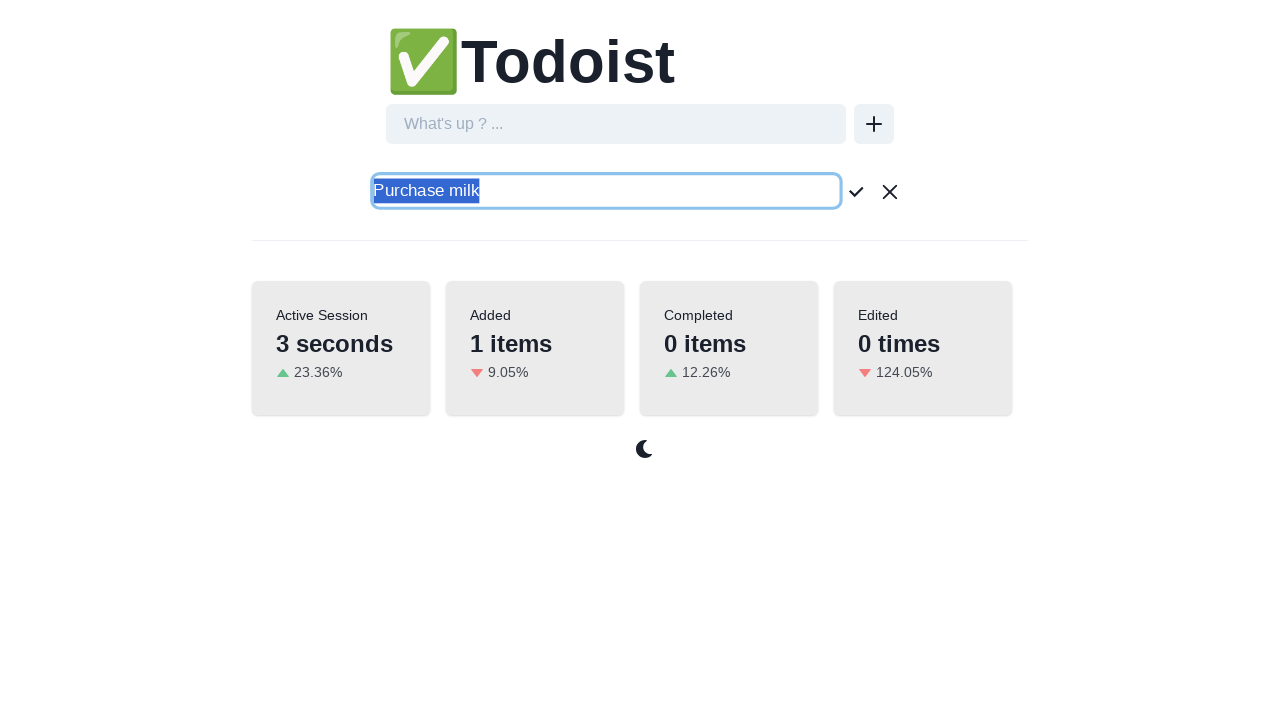

Cleared the edit textbox on internal:role=textbox >> nth=1
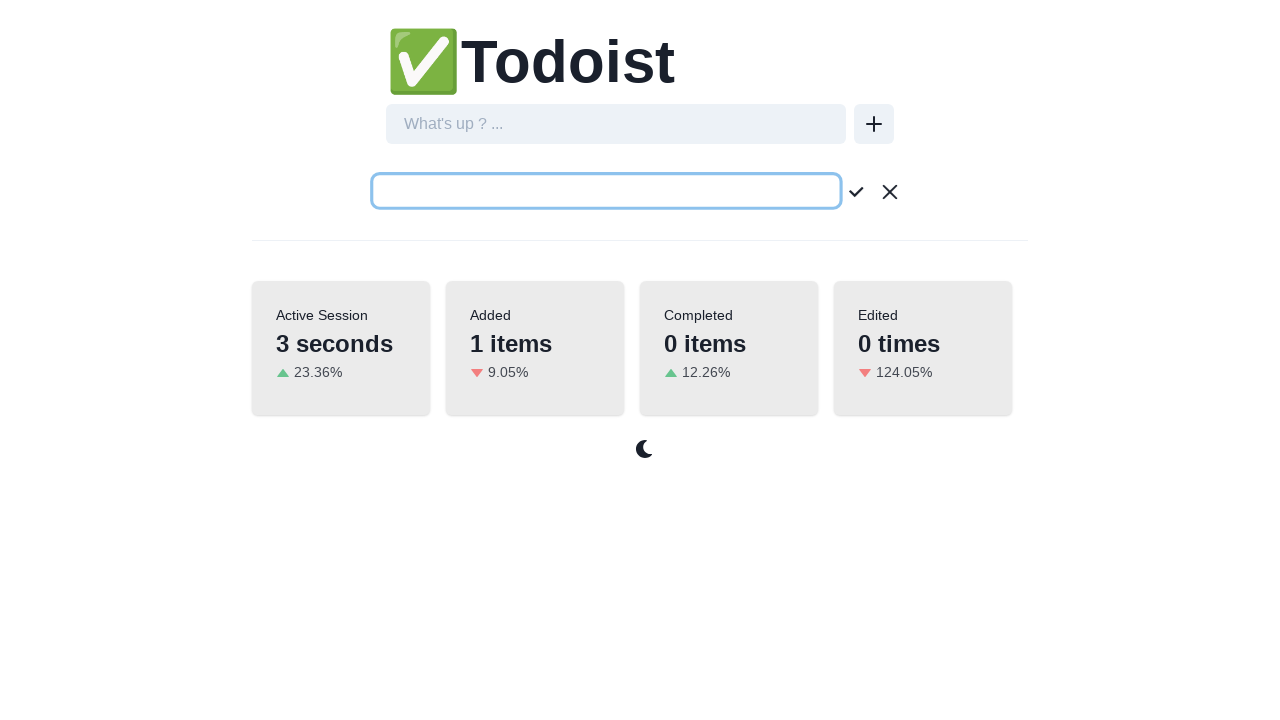

Filled edit textbox with 'Buy plant-based milk' on internal:role=textbox >> nth=1
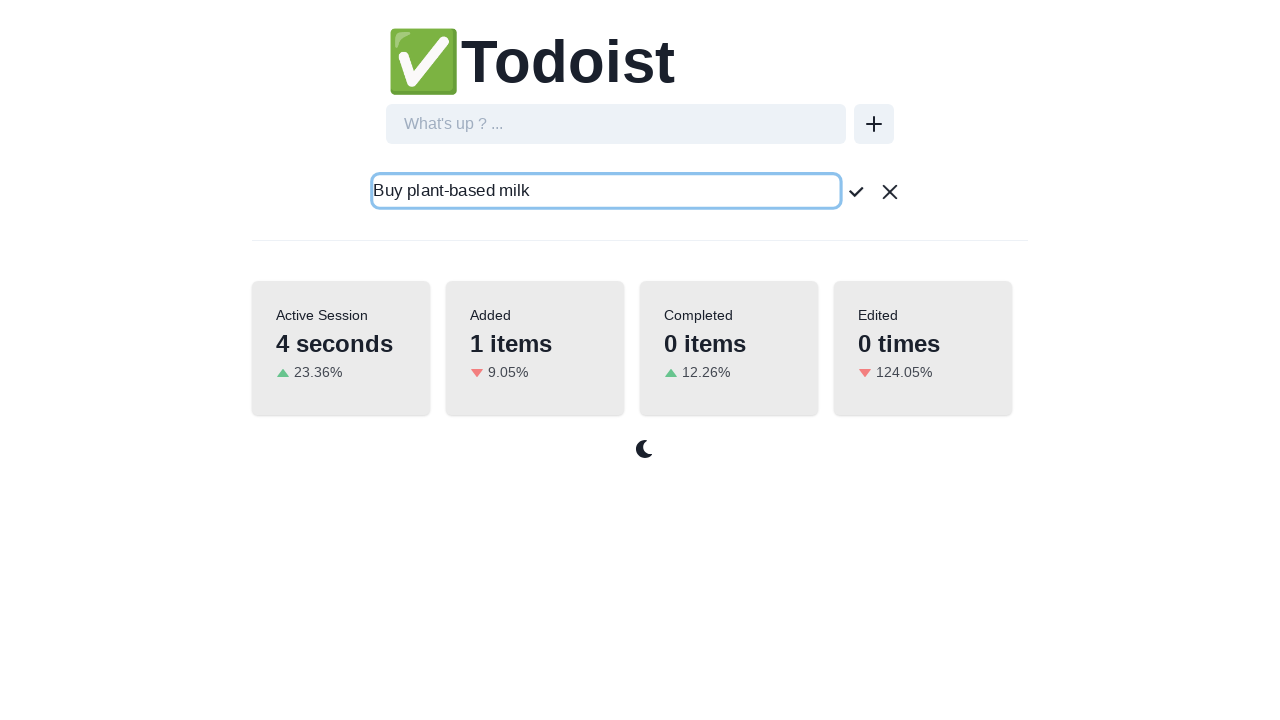

Pressed Enter to confirm the edit on internal:role=textbox >> nth=1
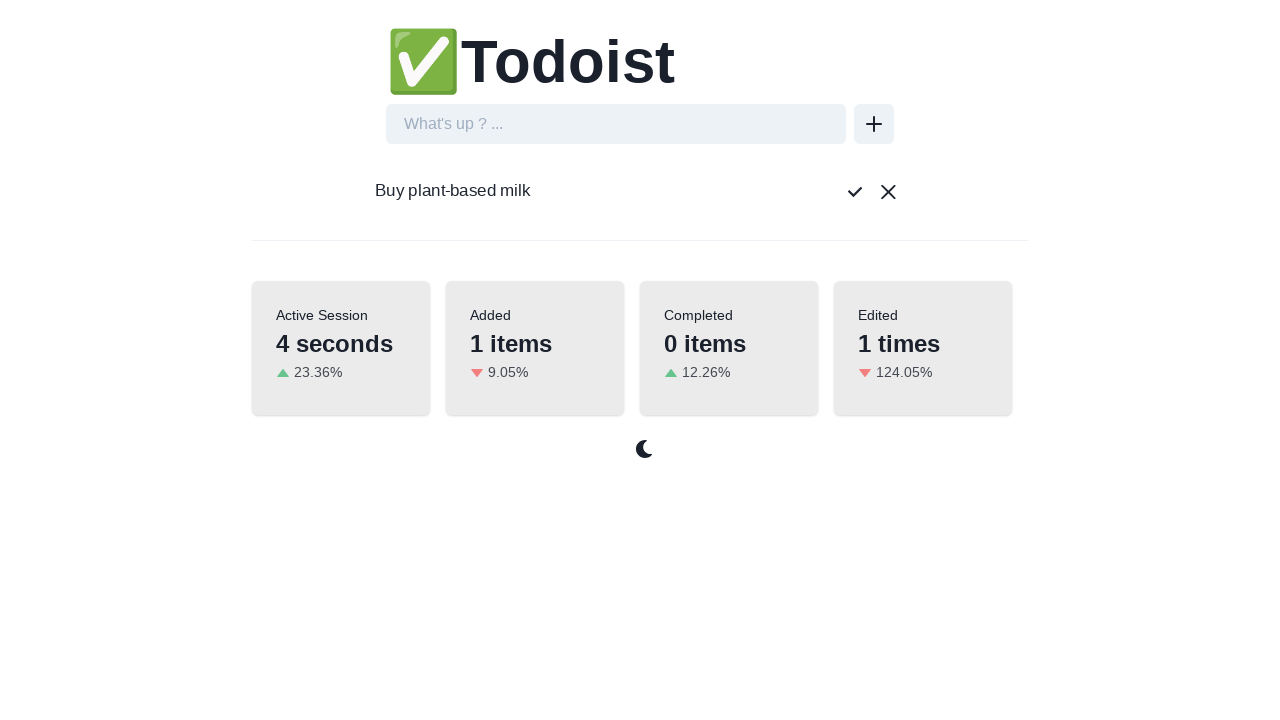

Verified edited text 'Buy plant-based milk' is now visible
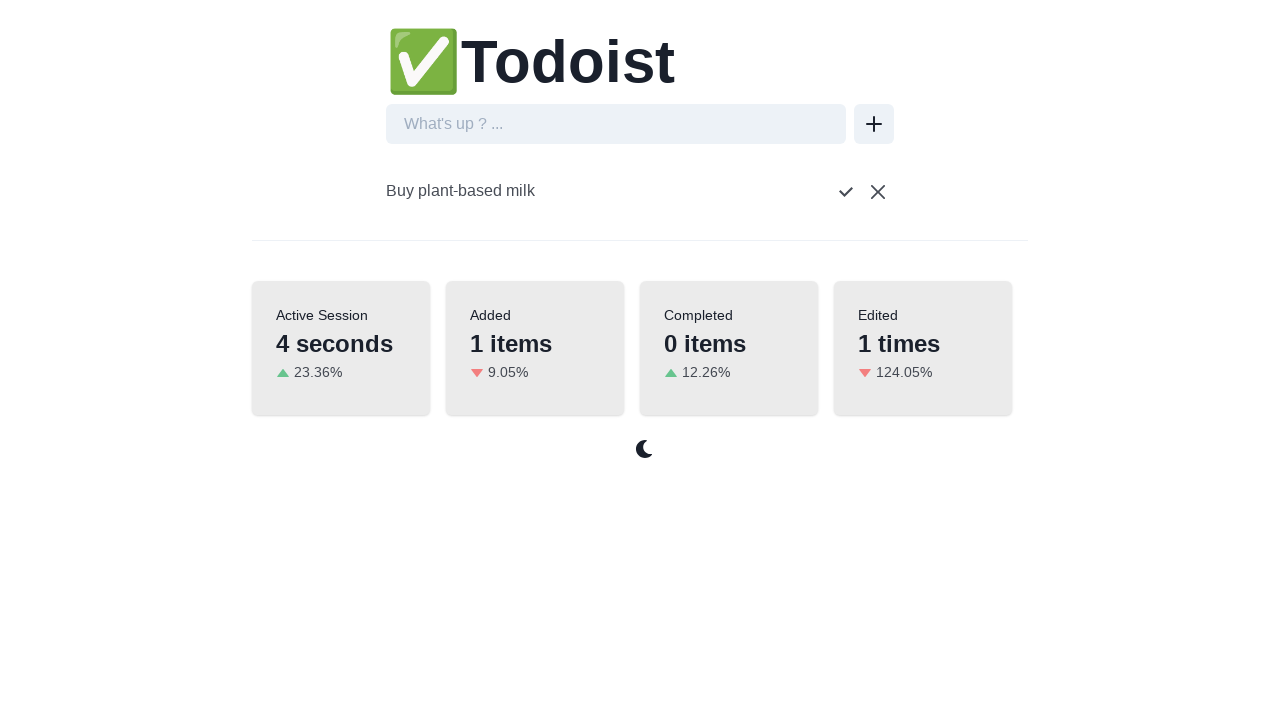

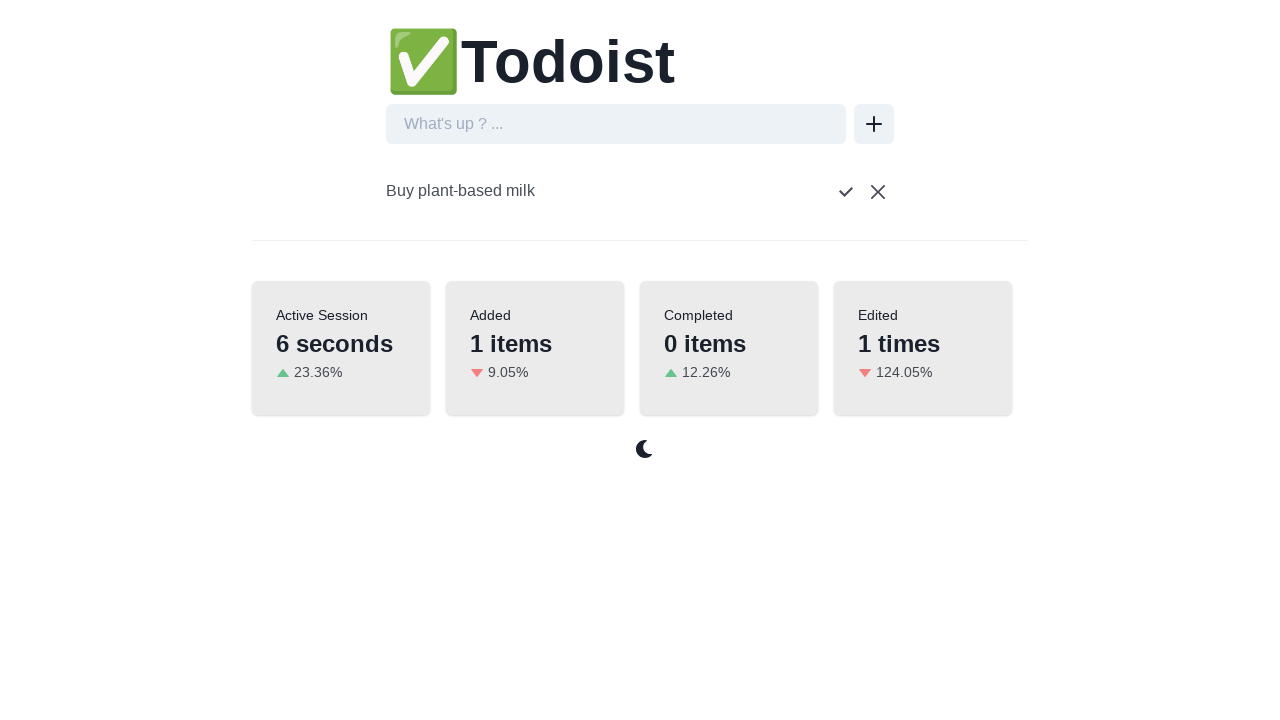